Tests DuckDuckGo search functionality by searching for Selenium WebDriver

Starting URL: https://duckduckgo.com

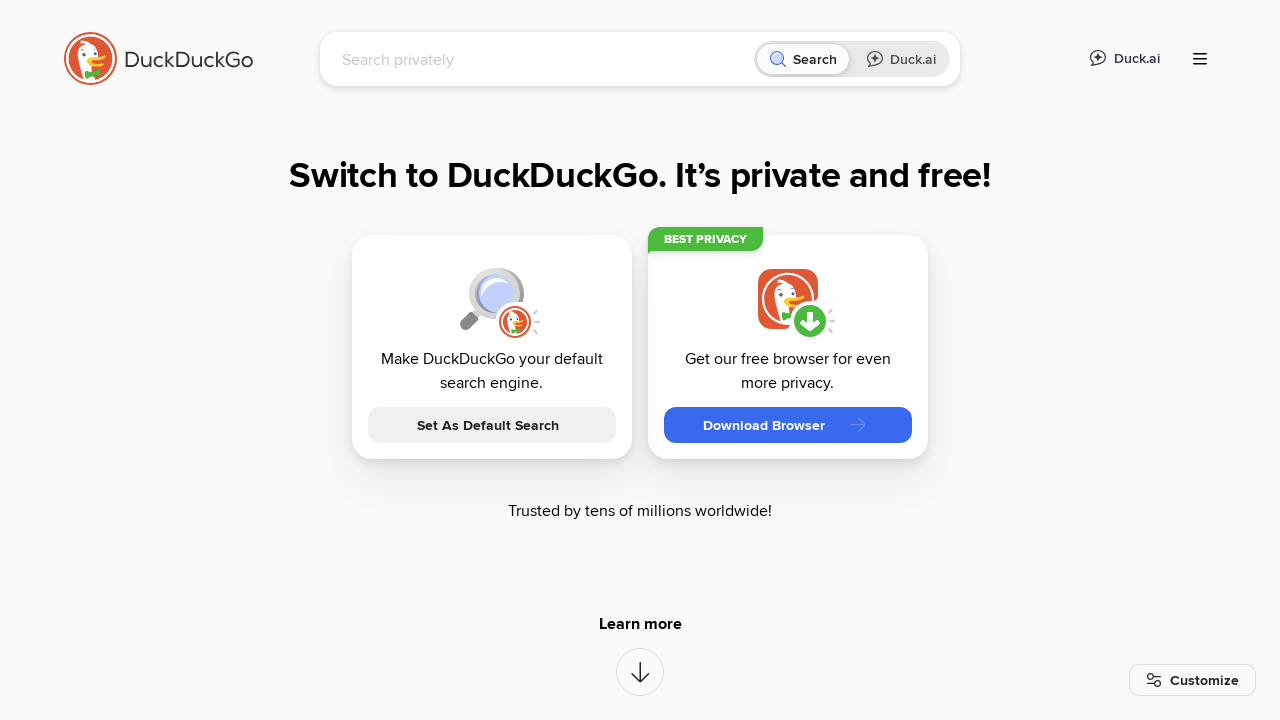

Filled search box with 'Selenium WebDriver' on input[name='q']
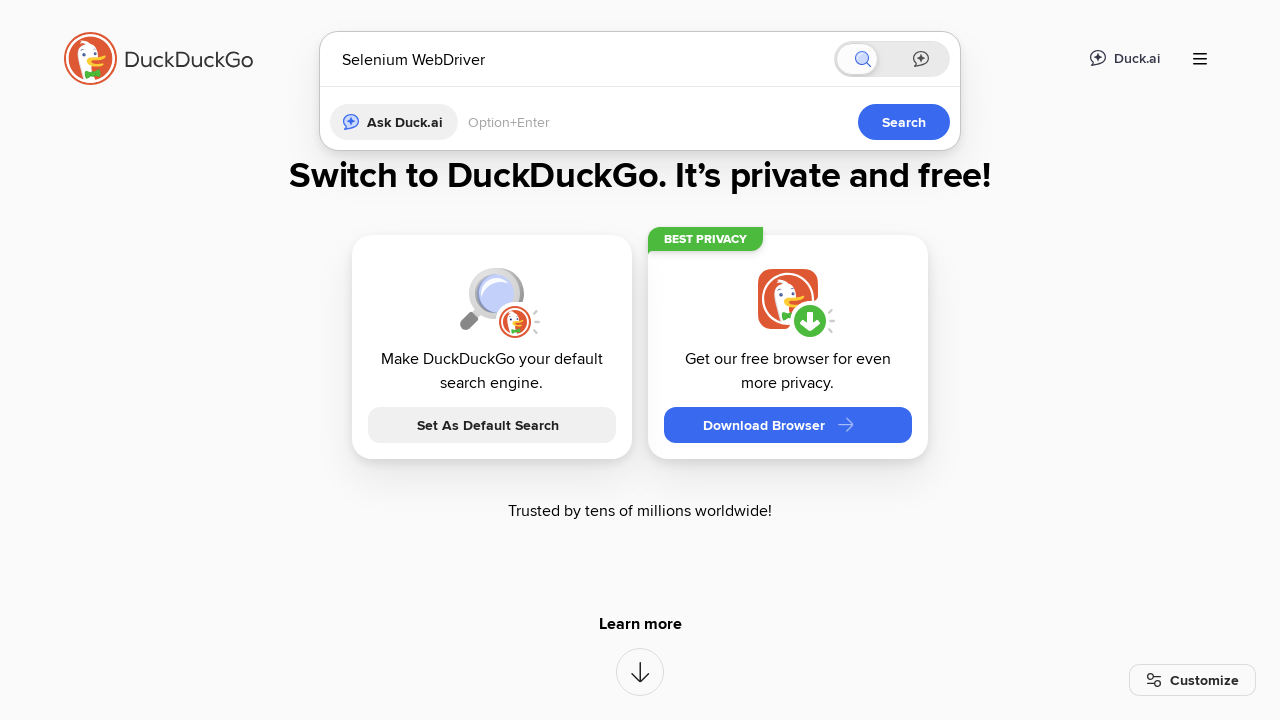

Pressed Enter to submit search on input[name='q']
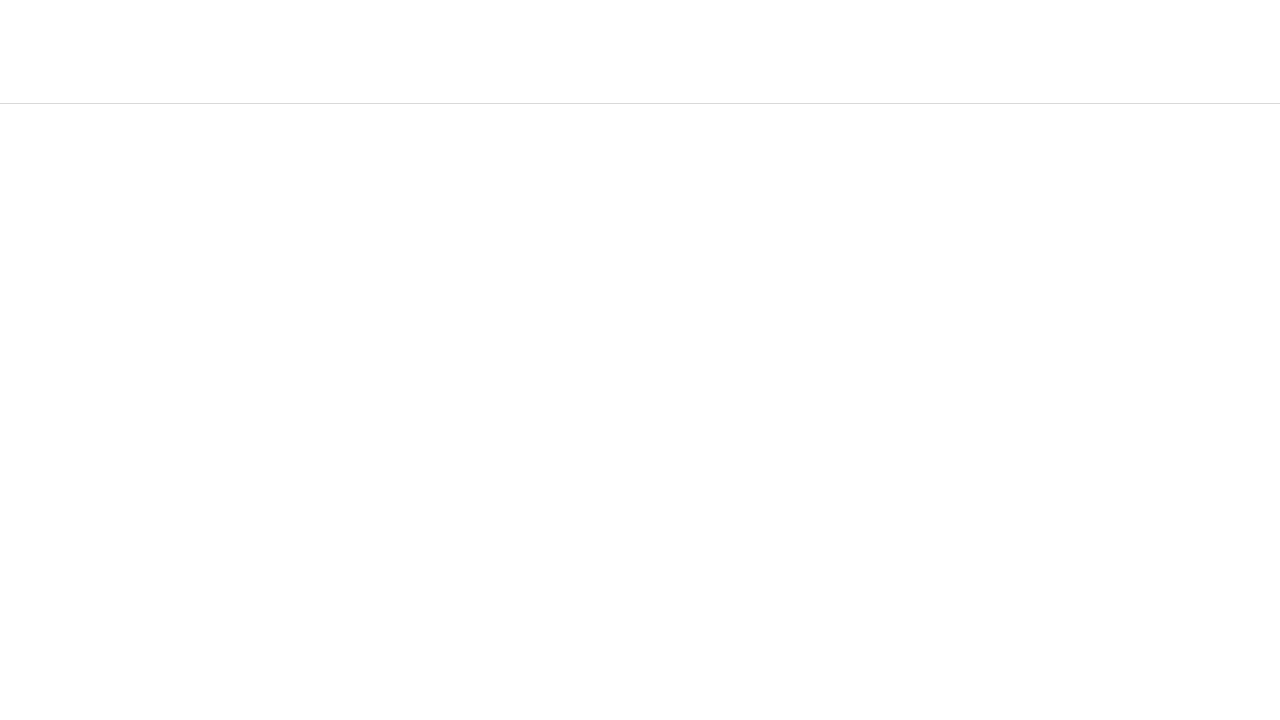

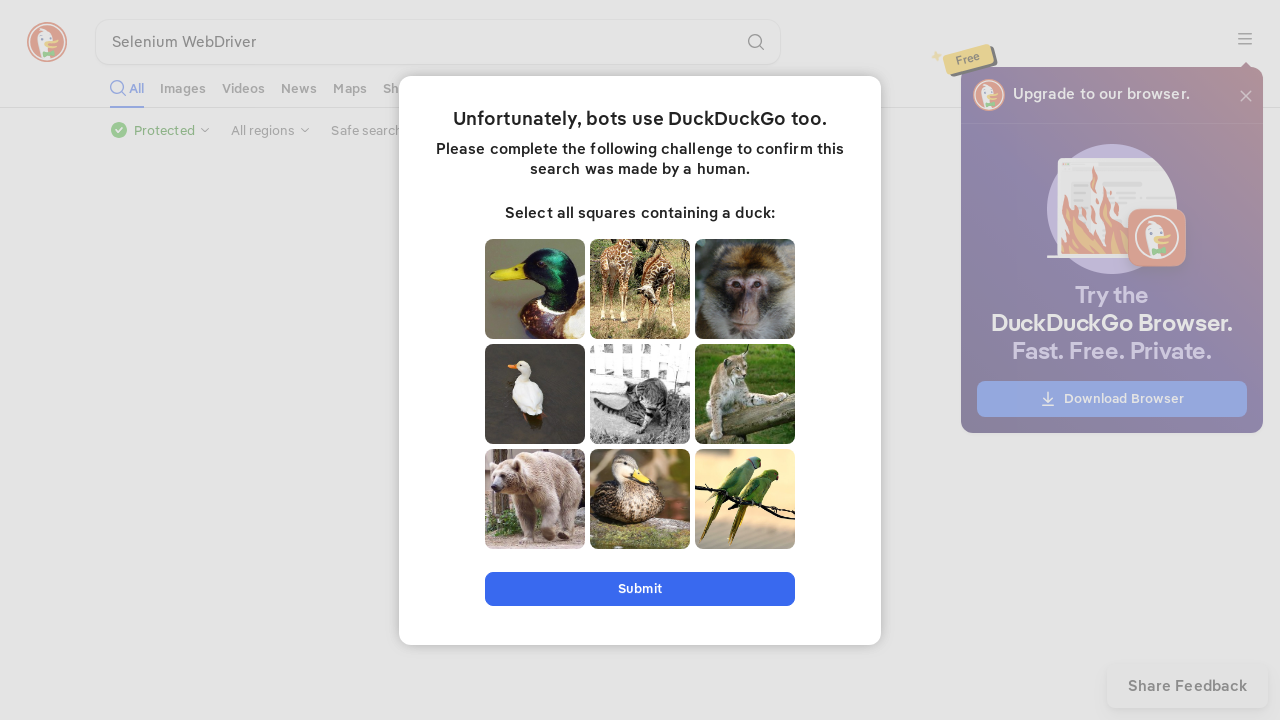